Tests a form interaction by extracting a hidden value from an element's attribute, calculating a mathematical result using that value, filling in the answer field, checking required checkboxes, and submitting the form.

Starting URL: http://suninjuly.github.io/get_attribute.html

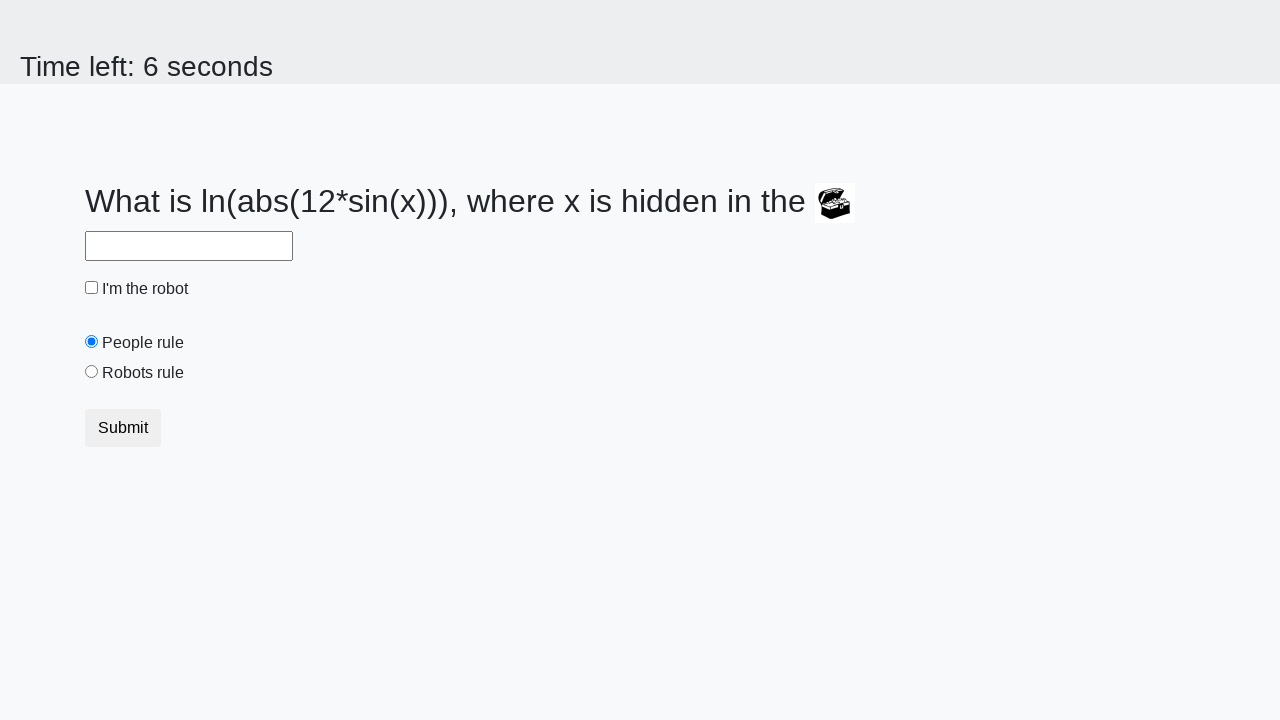

Located treasure element with hidden valuex attribute
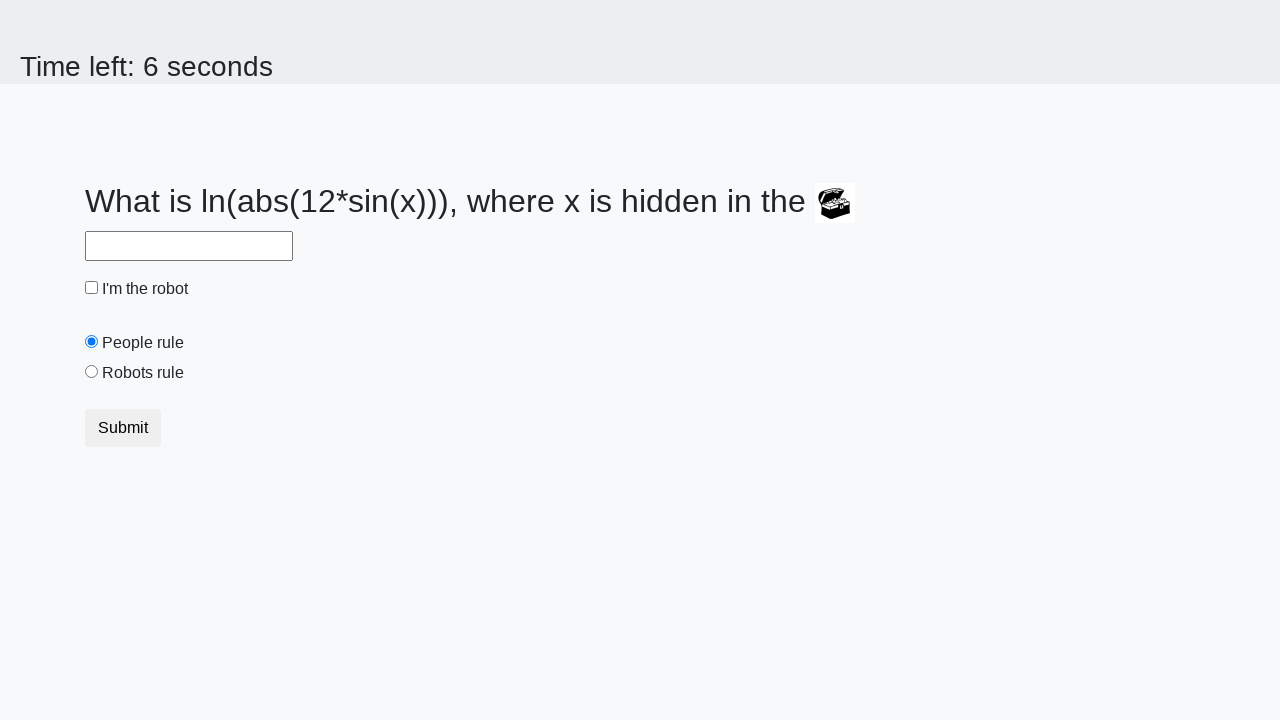

Extracted hidden value '493' from treasure element's valuex attribute
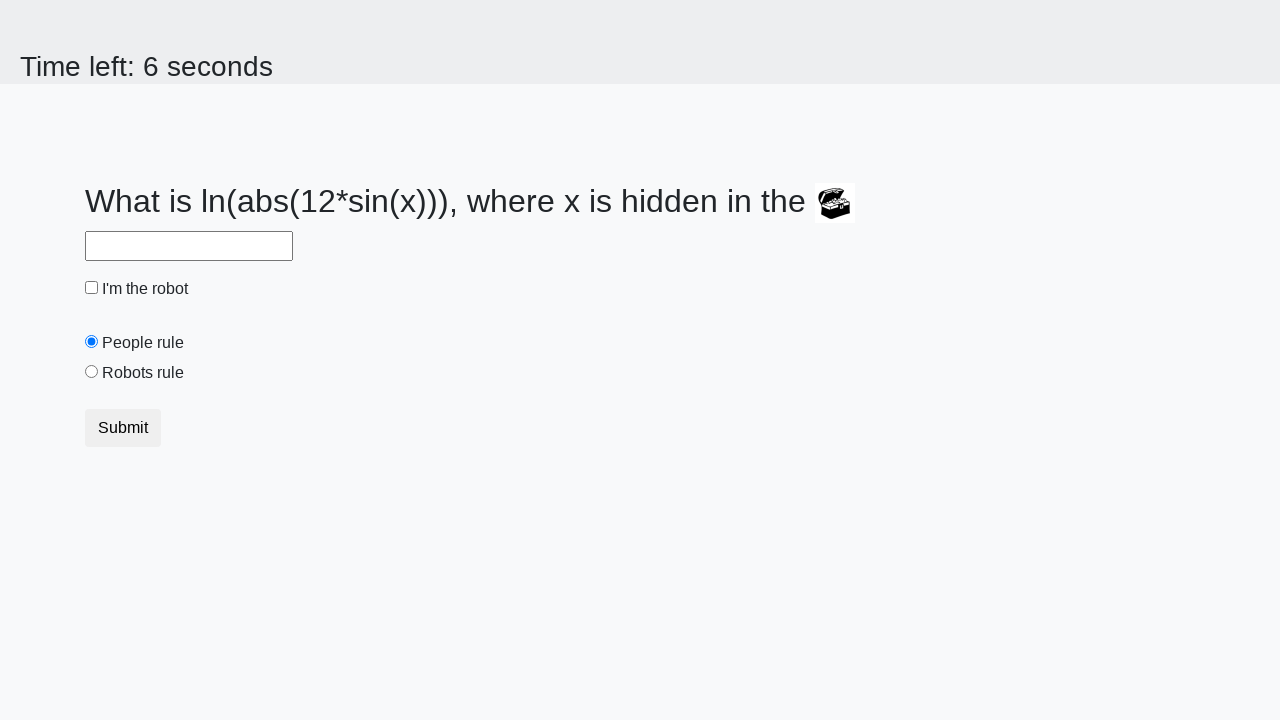

Calculated mathematical result using formula: 1.0065974744536386
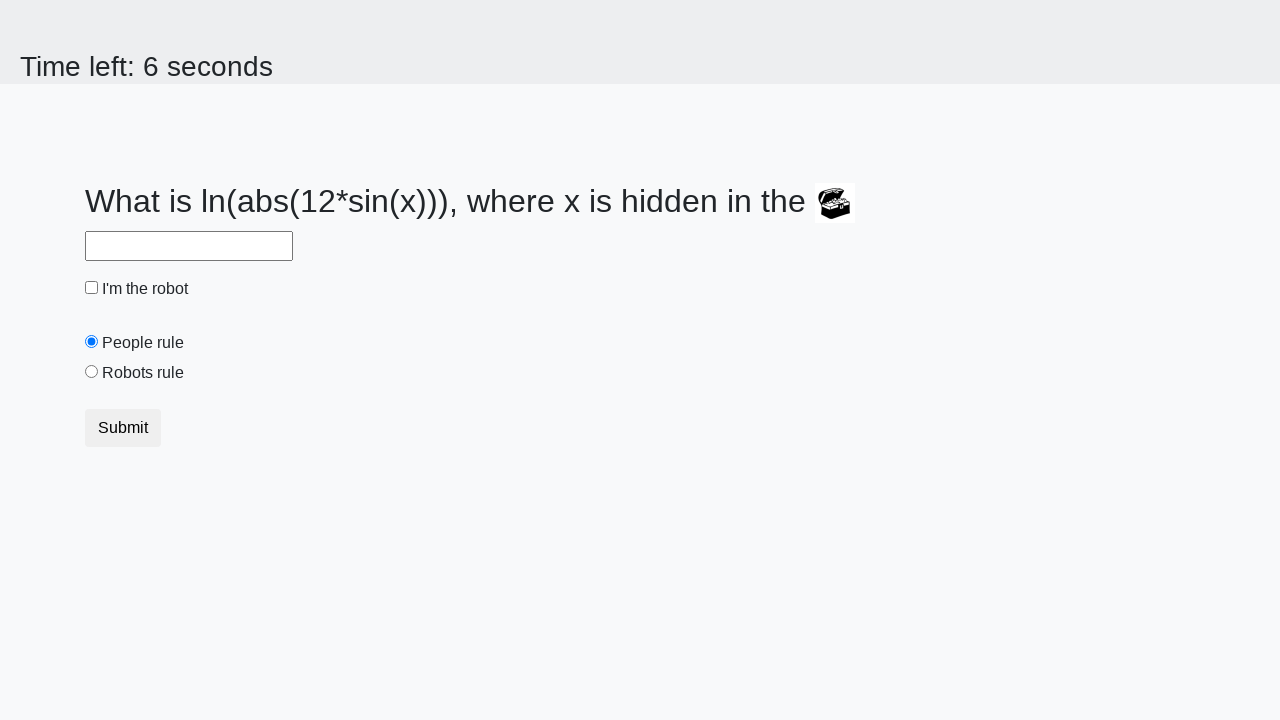

Filled answer field with calculated value '1.0065974744536386' on #answer
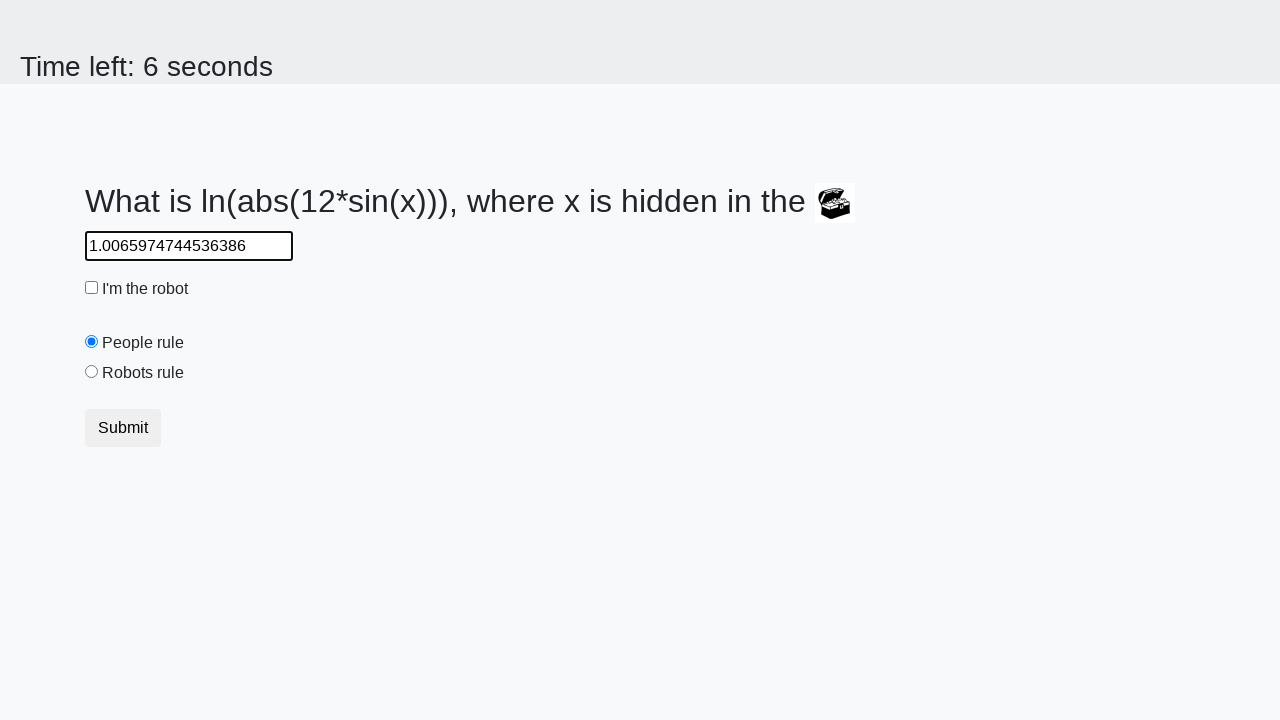

Checked the robot checkbox at (92, 288) on #robotCheckbox
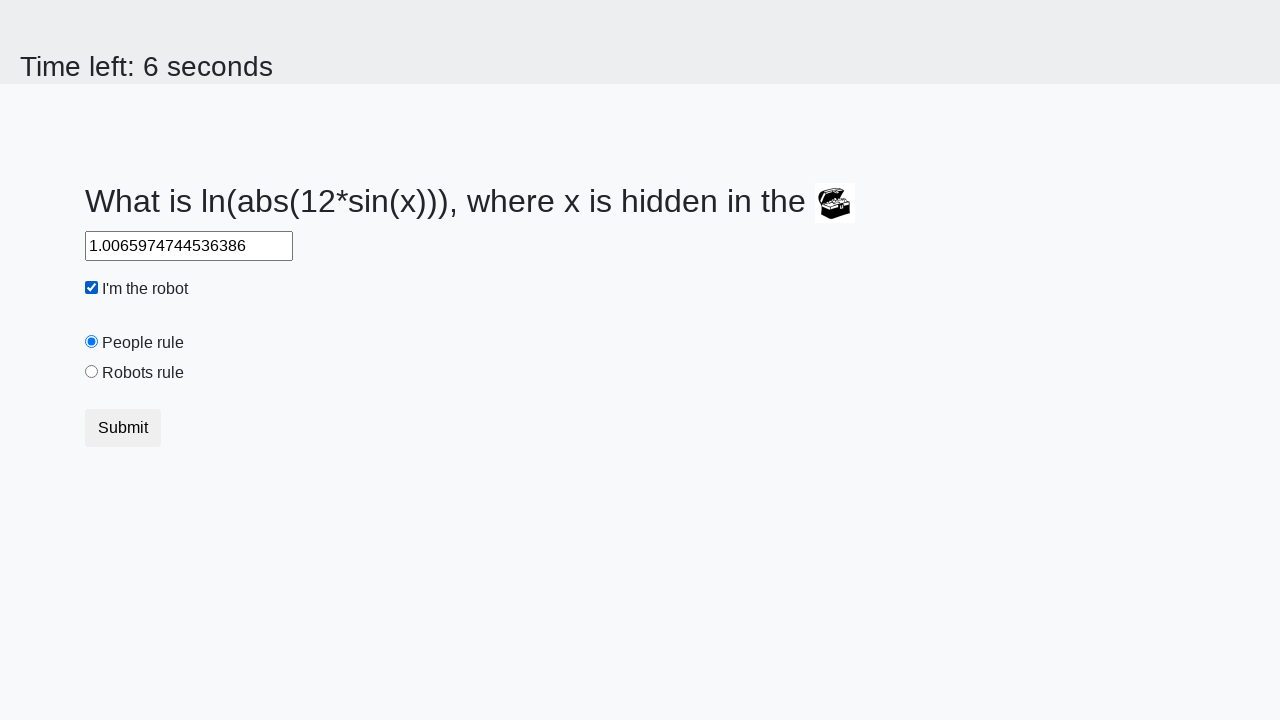

Checked the robots rule checkbox at (92, 372) on #robotsRule
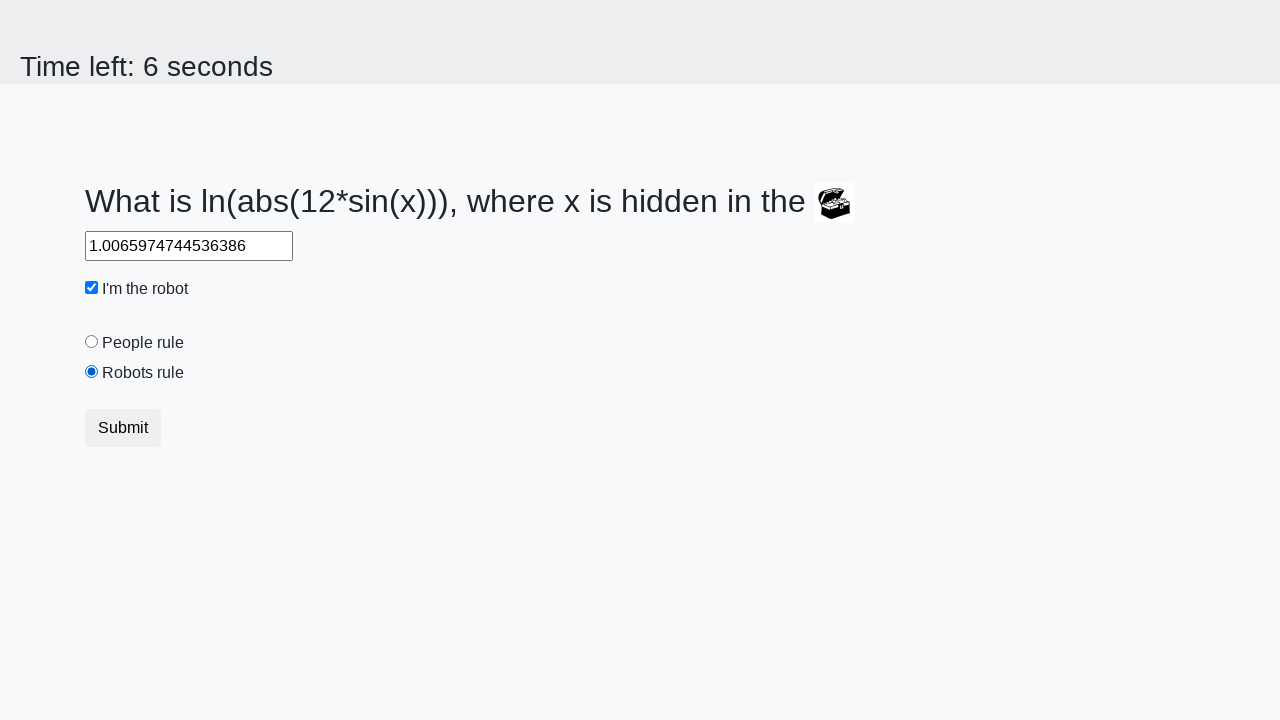

Submitted the form at (123, 428) on [type='submit']
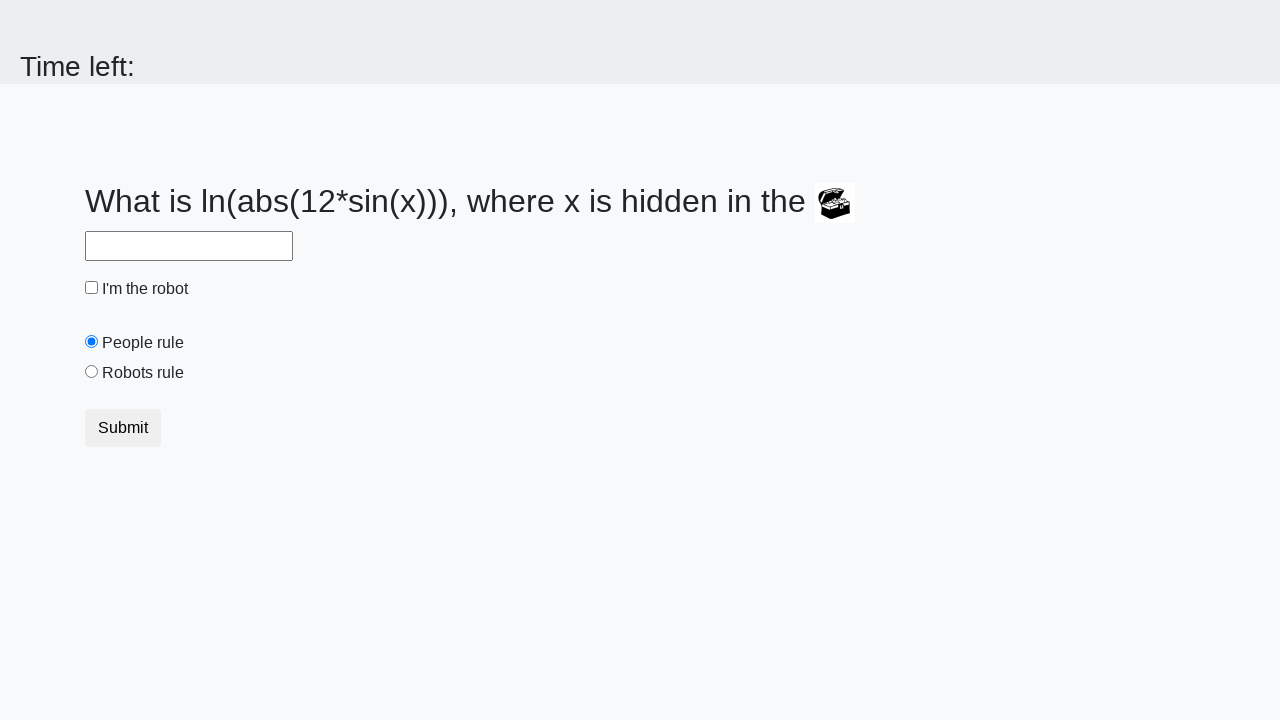

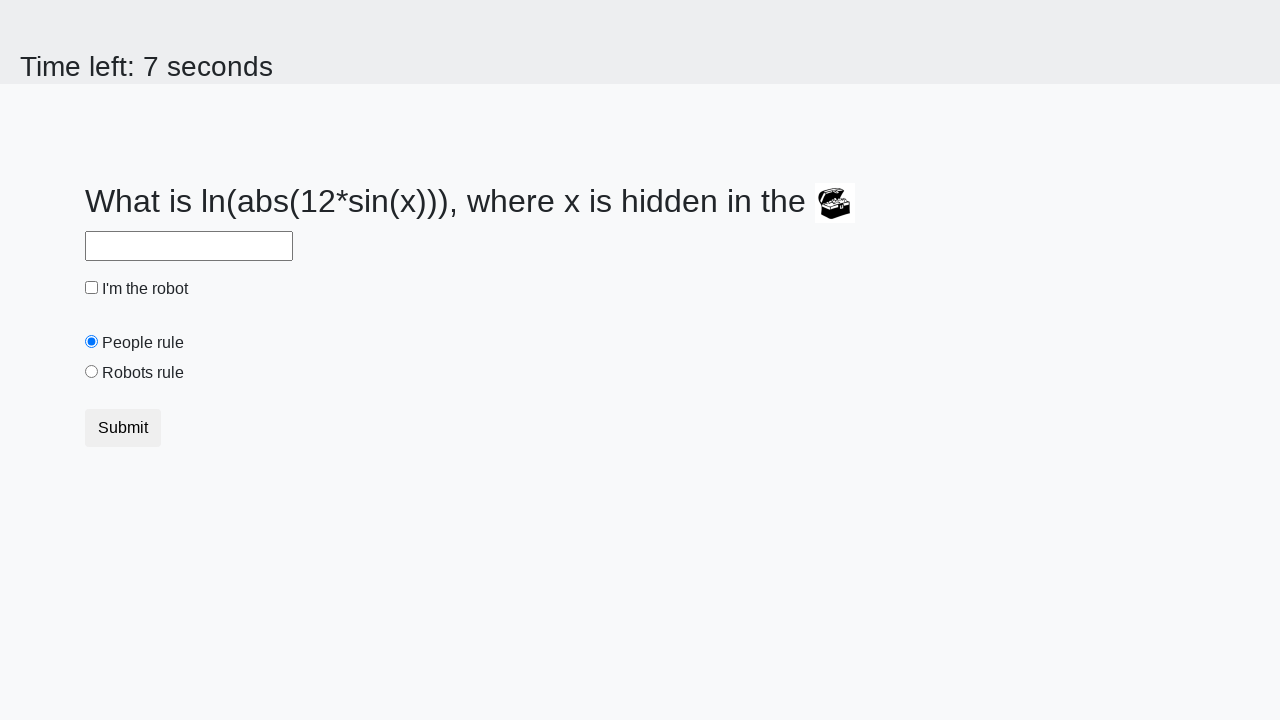